Navigates to the world clock page and verifies the time table is displayed with rows and columns of data

Starting URL: https://www.timeanddate.com/worldclock/

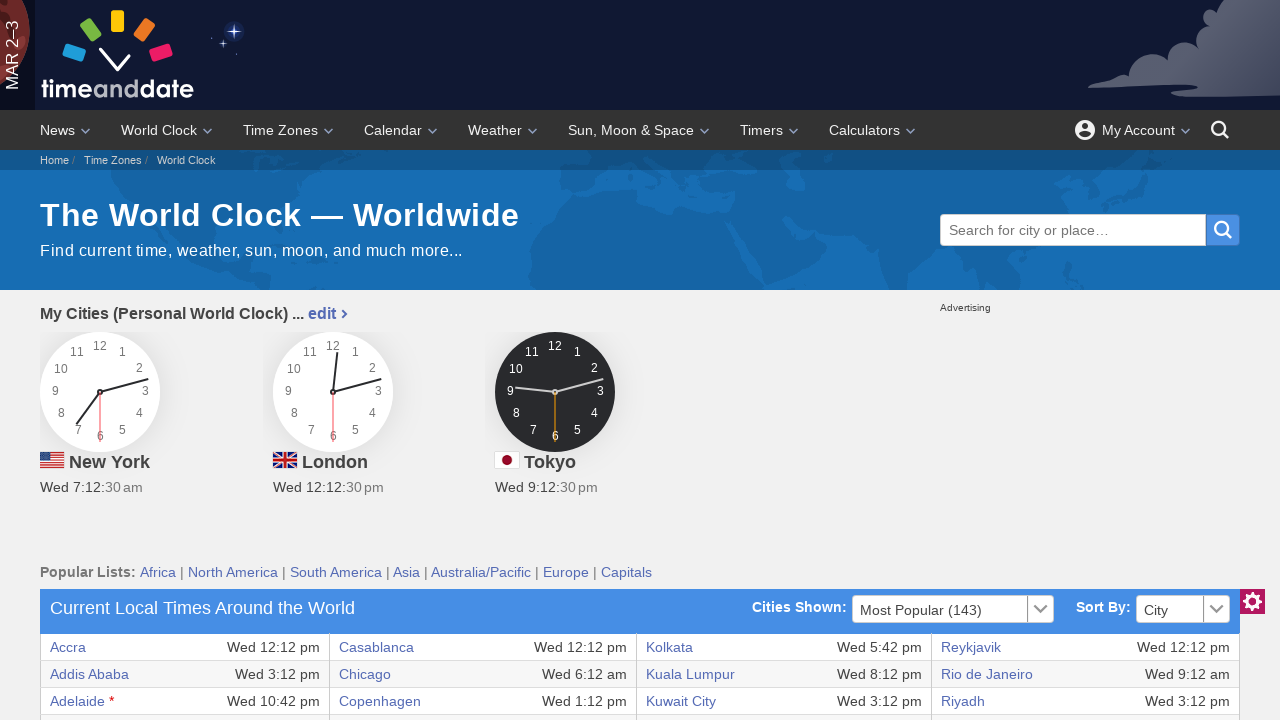

Waited for world clock table to load
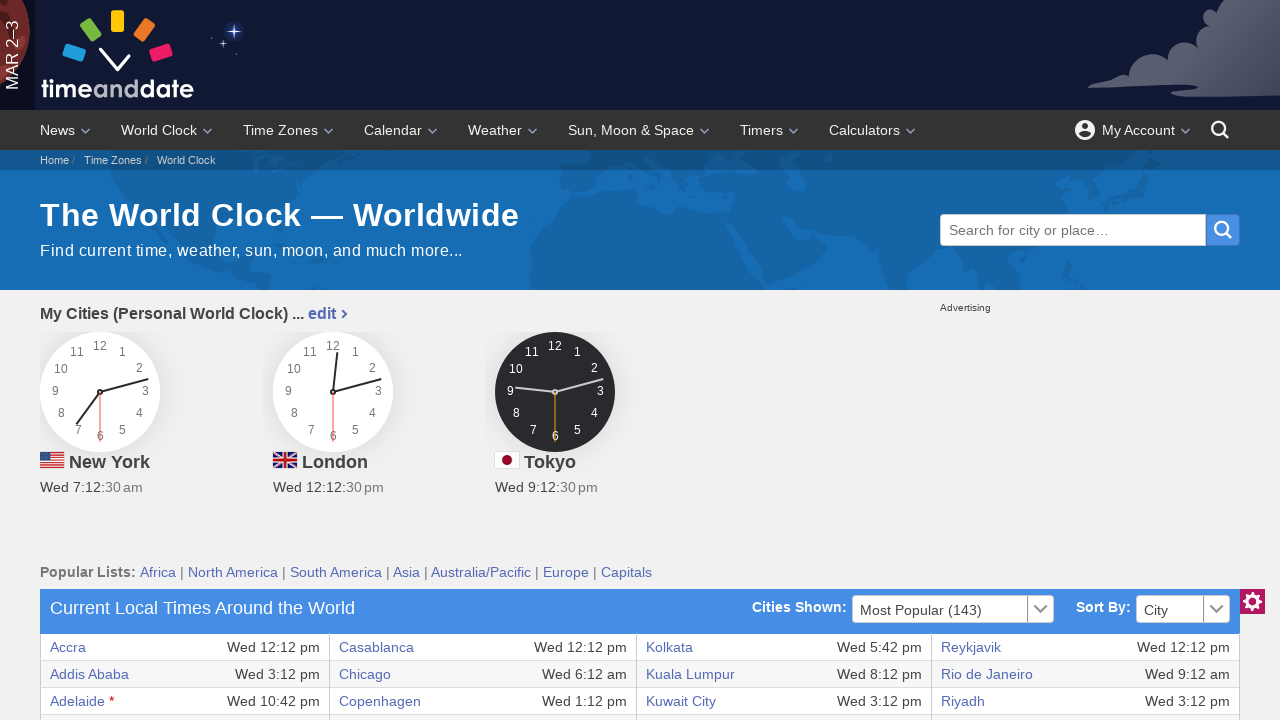

Located main world clock table
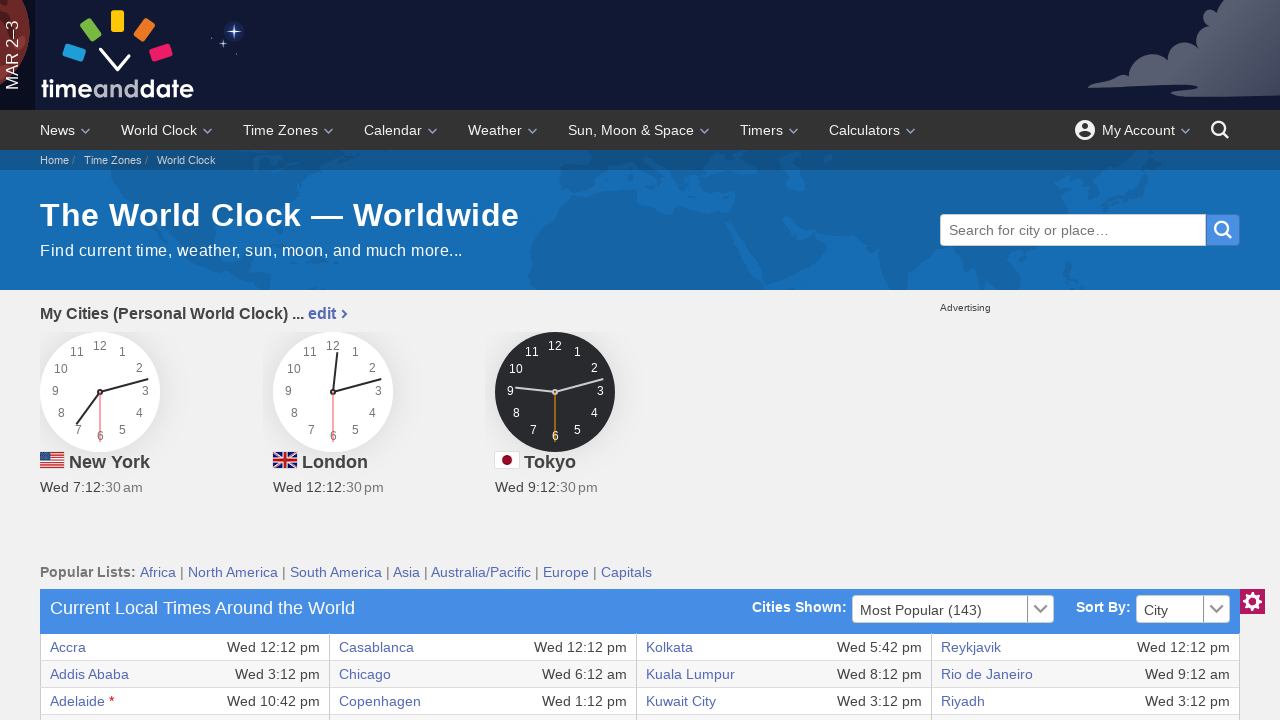

Located all table rows
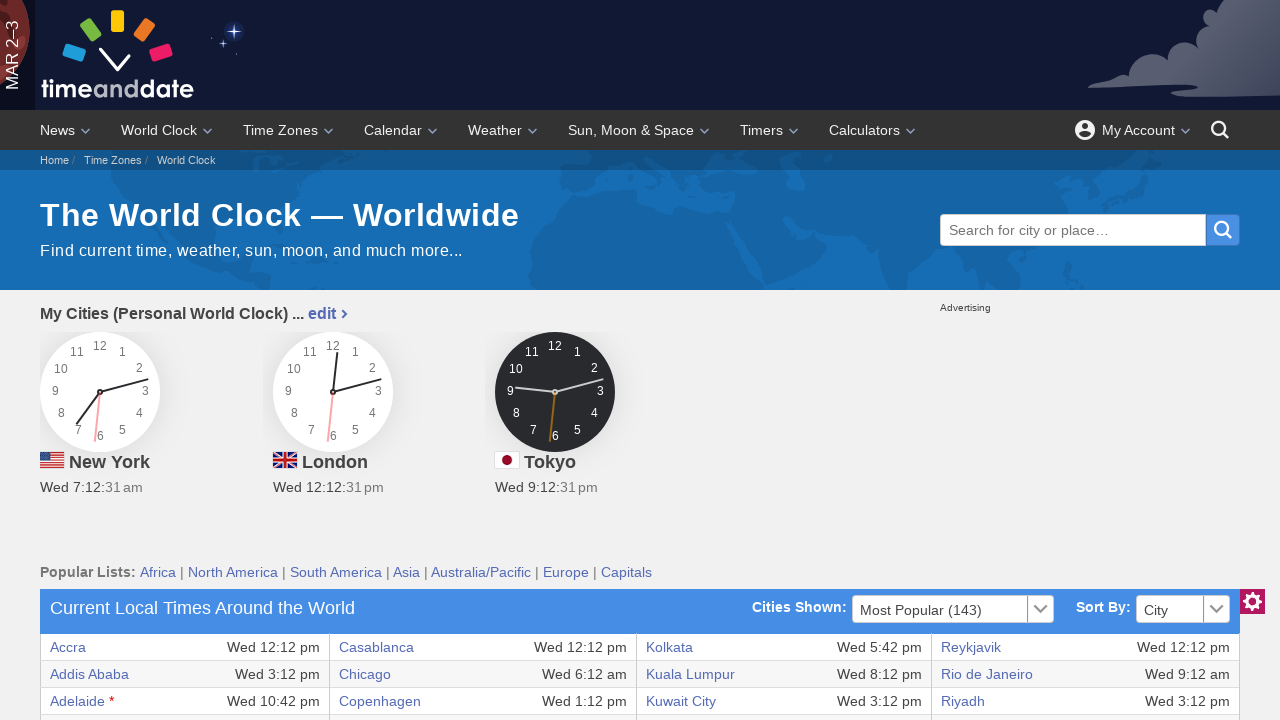

Counted 37 rows in the world clock table
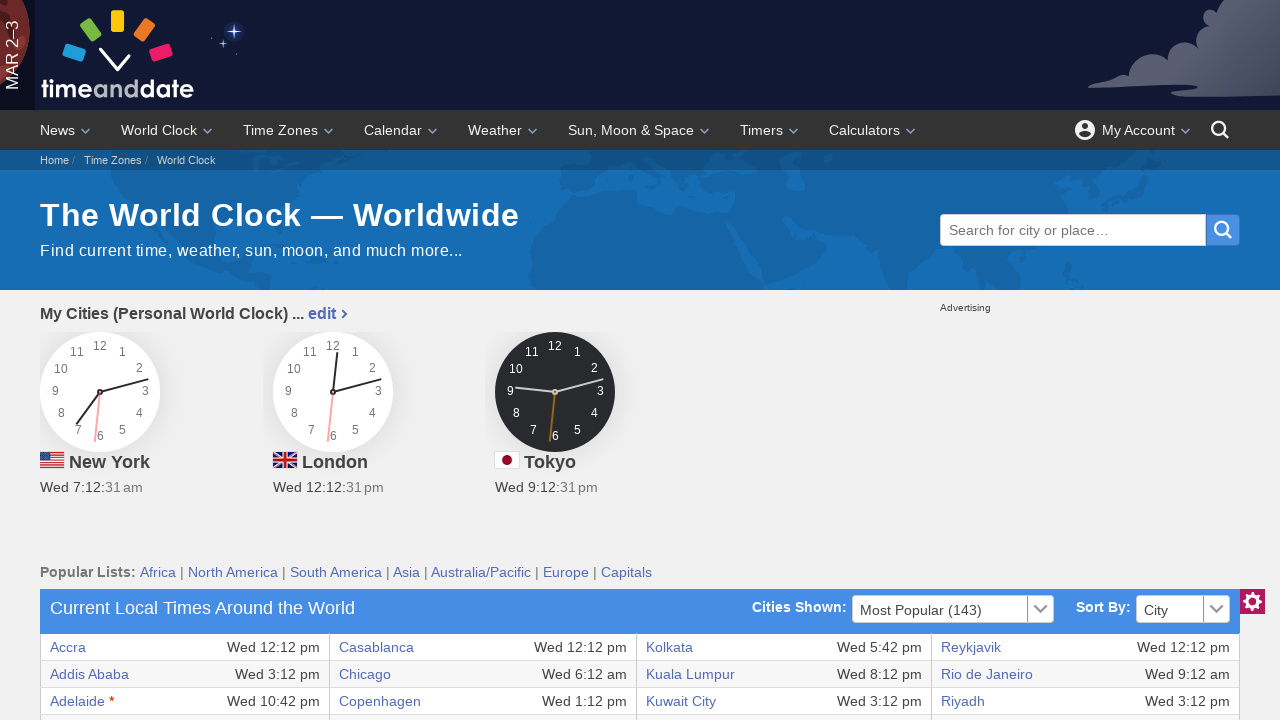

Located columns in row 0
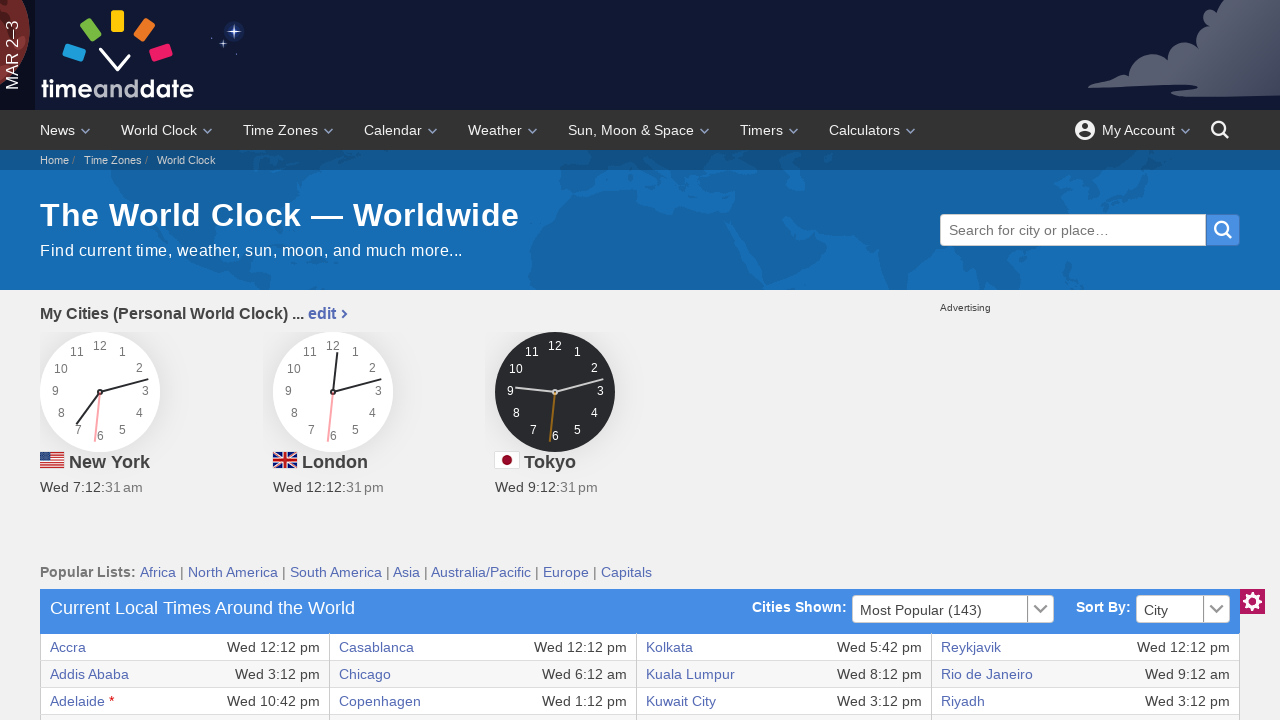

Located columns in row 1
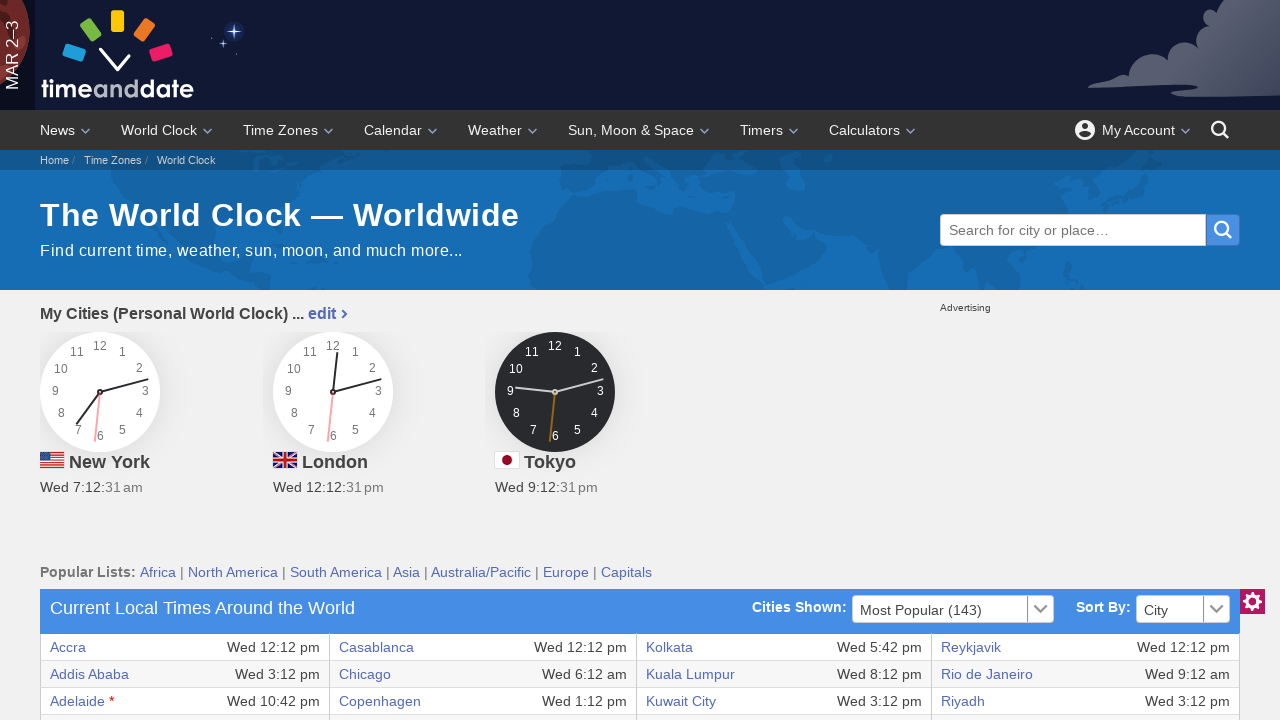

Verified first cell in row 1 is visible and contains data
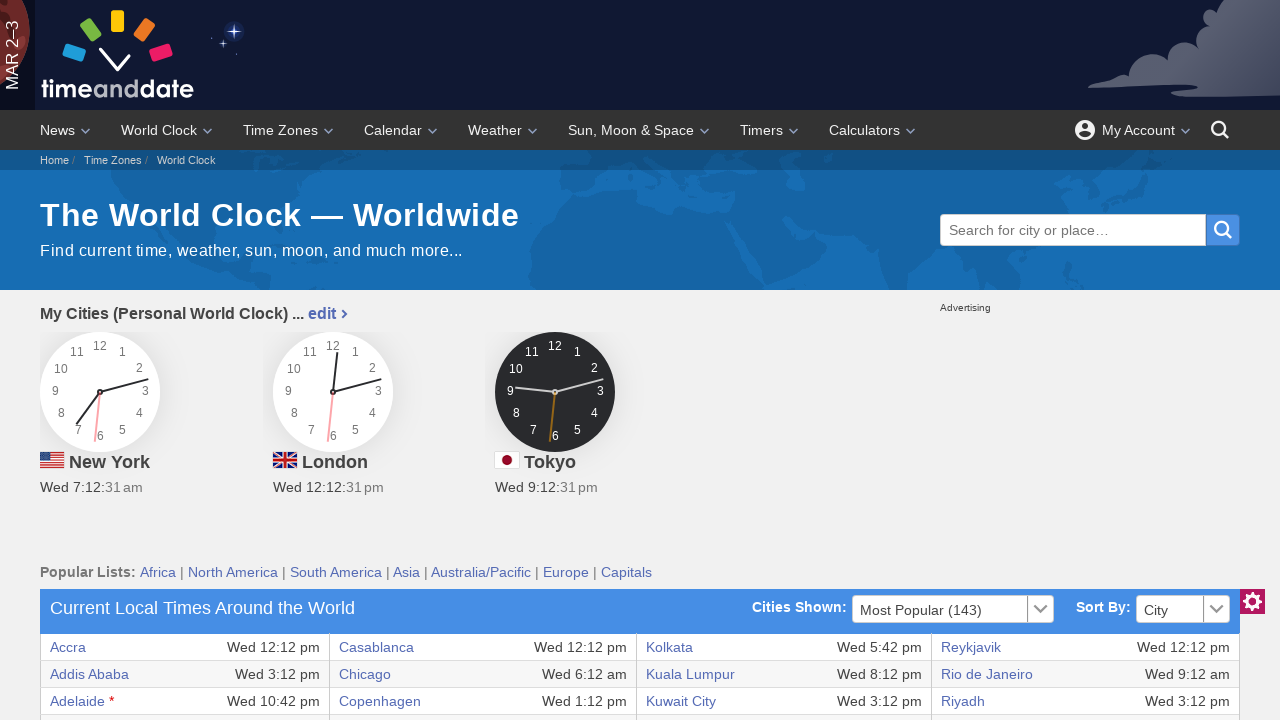

Located columns in row 2
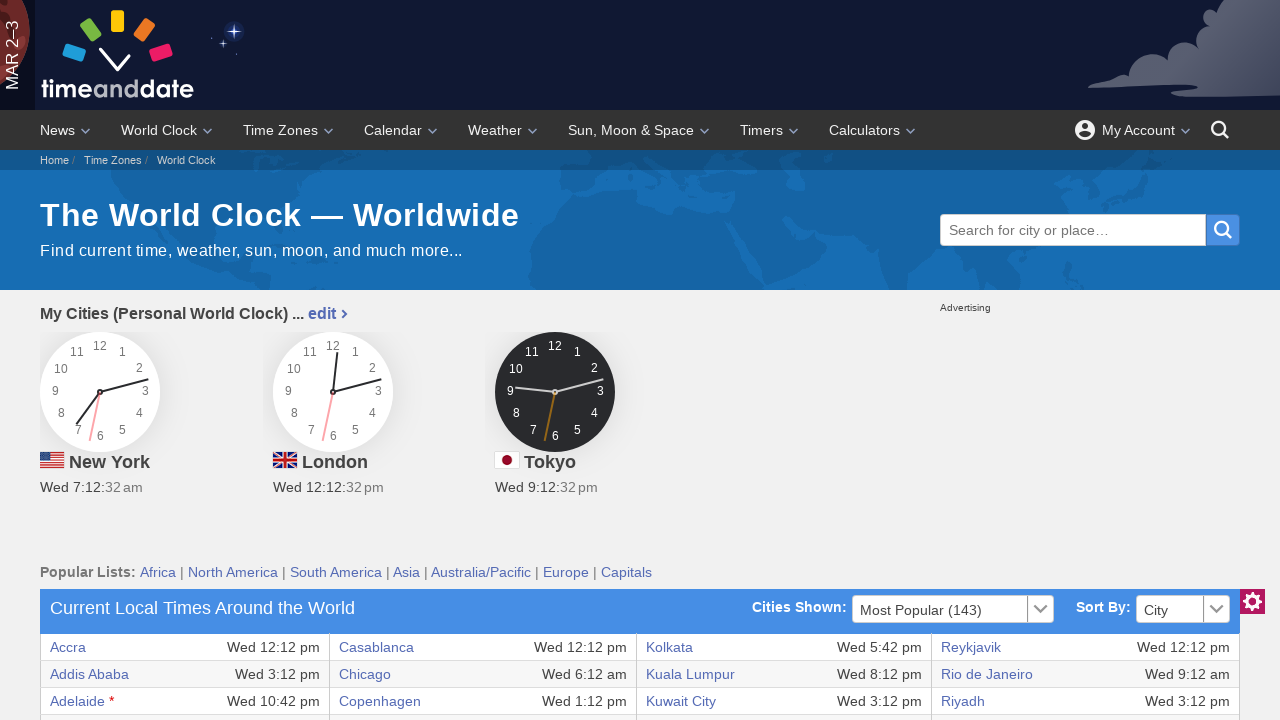

Verified first cell in row 2 is visible and contains data
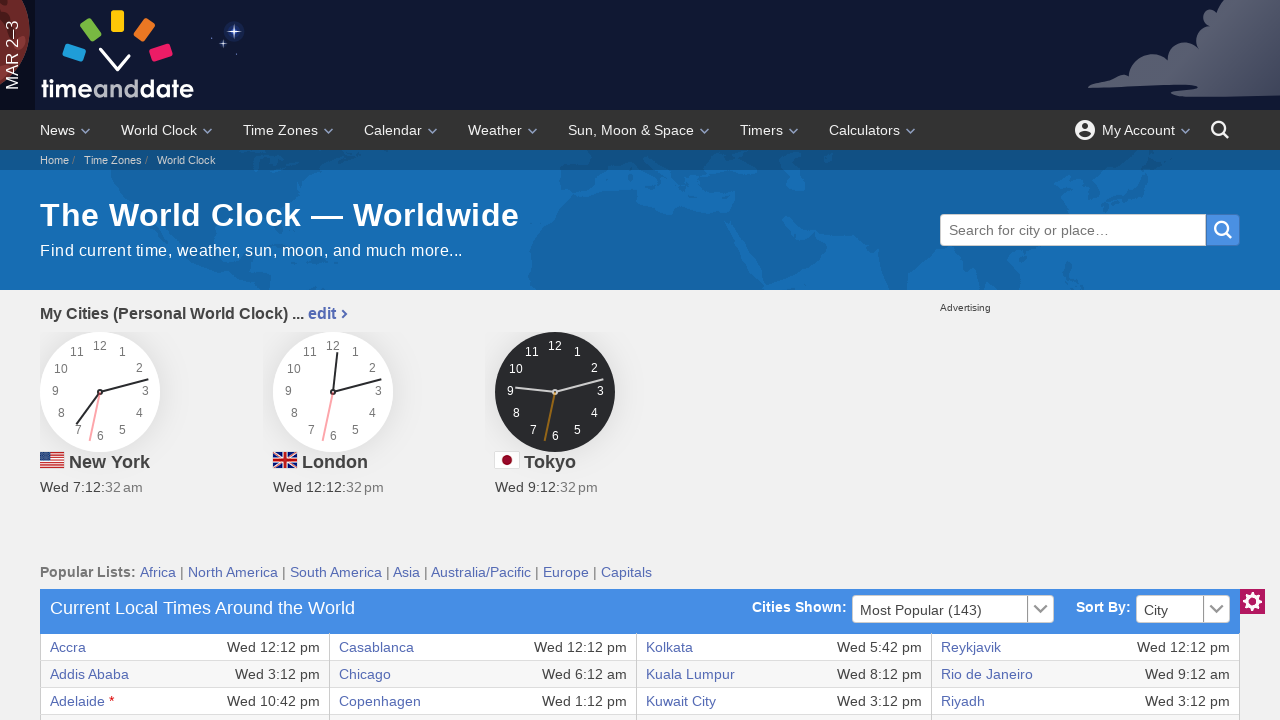

Located columns in row 3
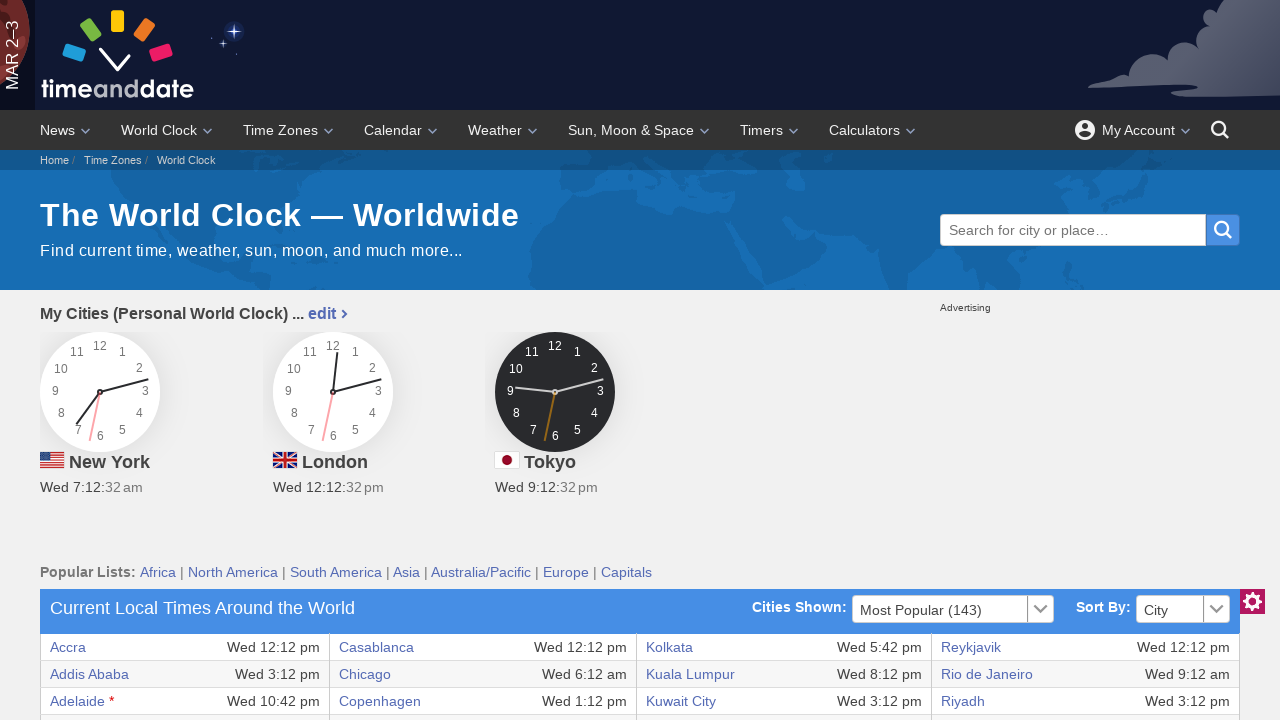

Verified first cell in row 3 is visible and contains data
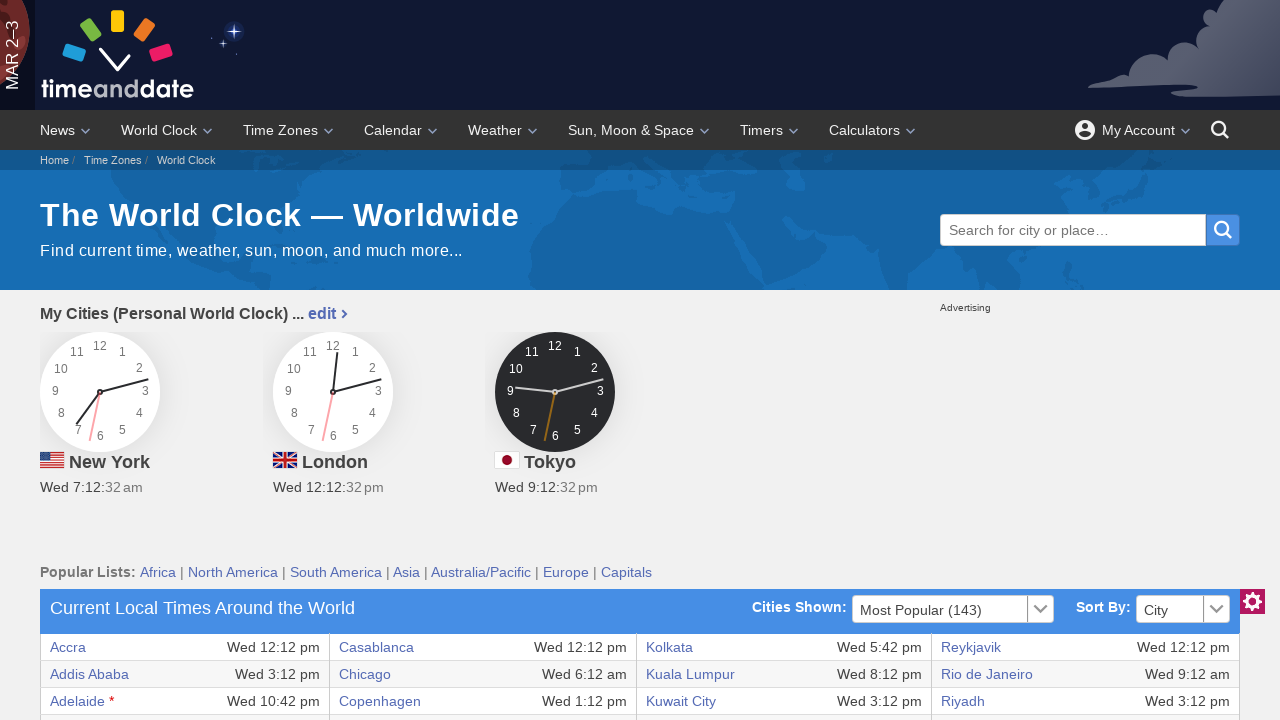

Located columns in row 4
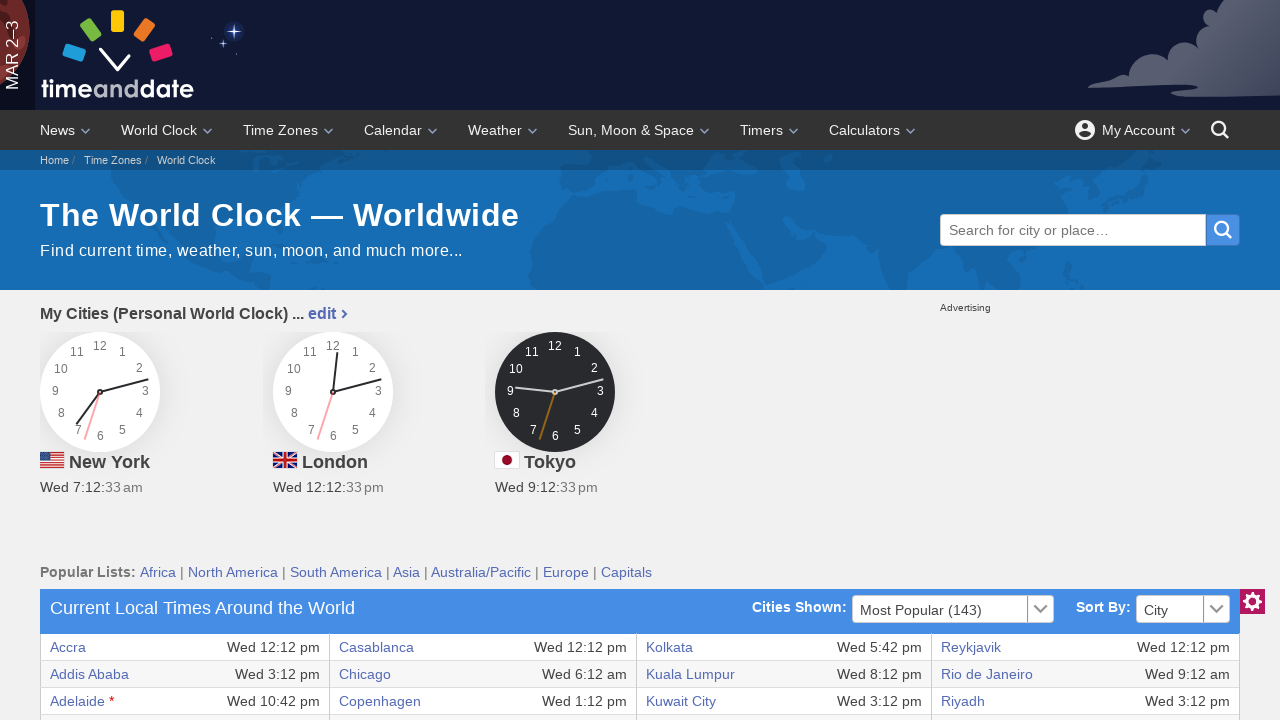

Verified first cell in row 4 is visible and contains data
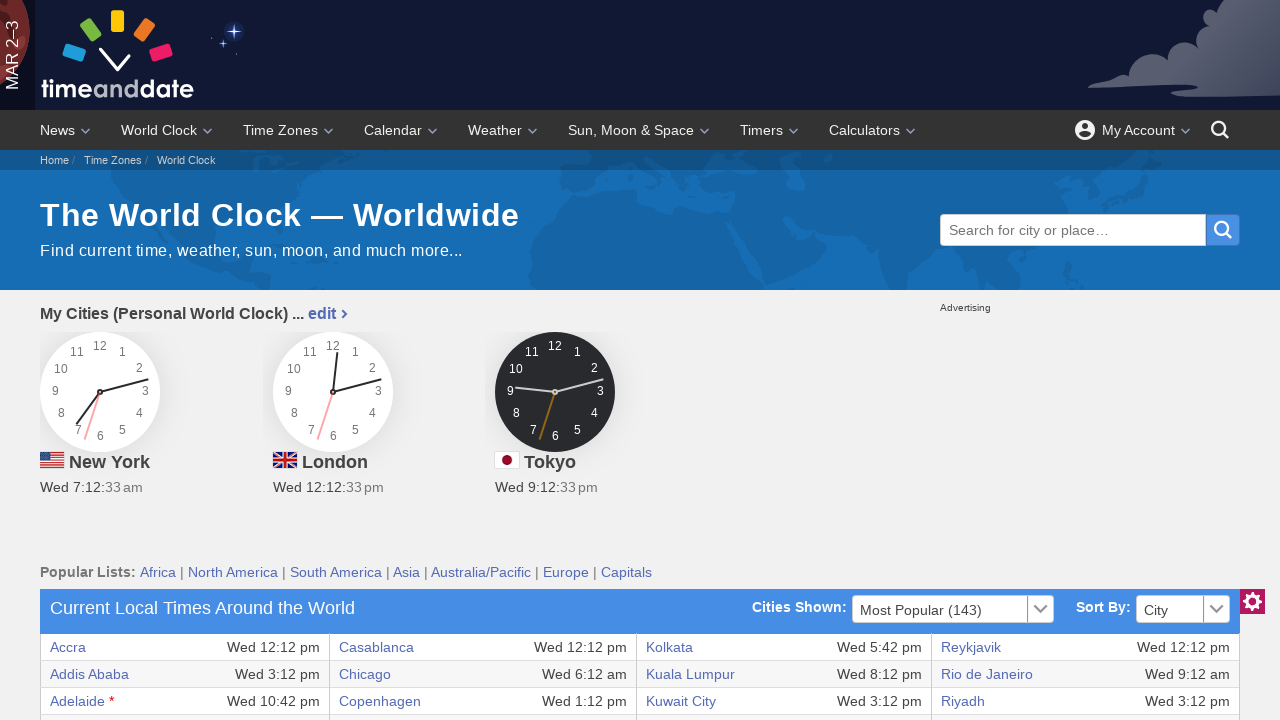

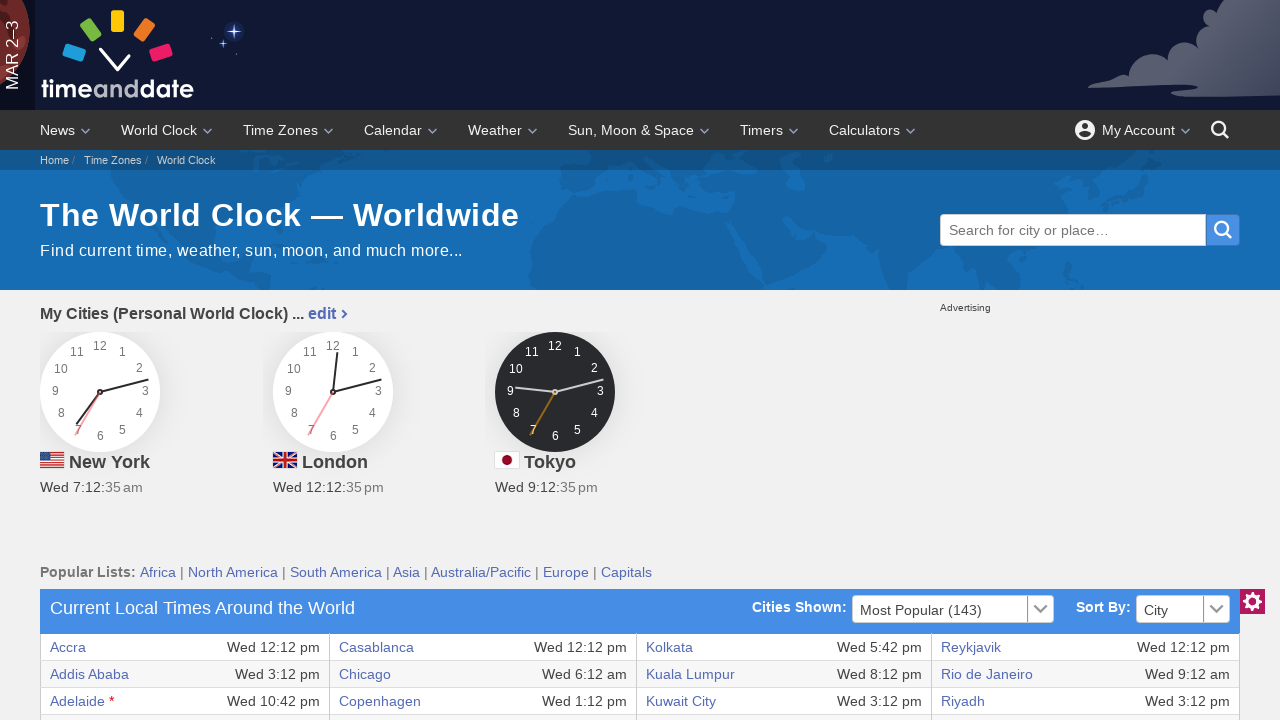